Tests horizontal slider functionality by interacting with a range input slider element.

Starting URL: https://the-internet.herokuapp.com/horizontal_slider

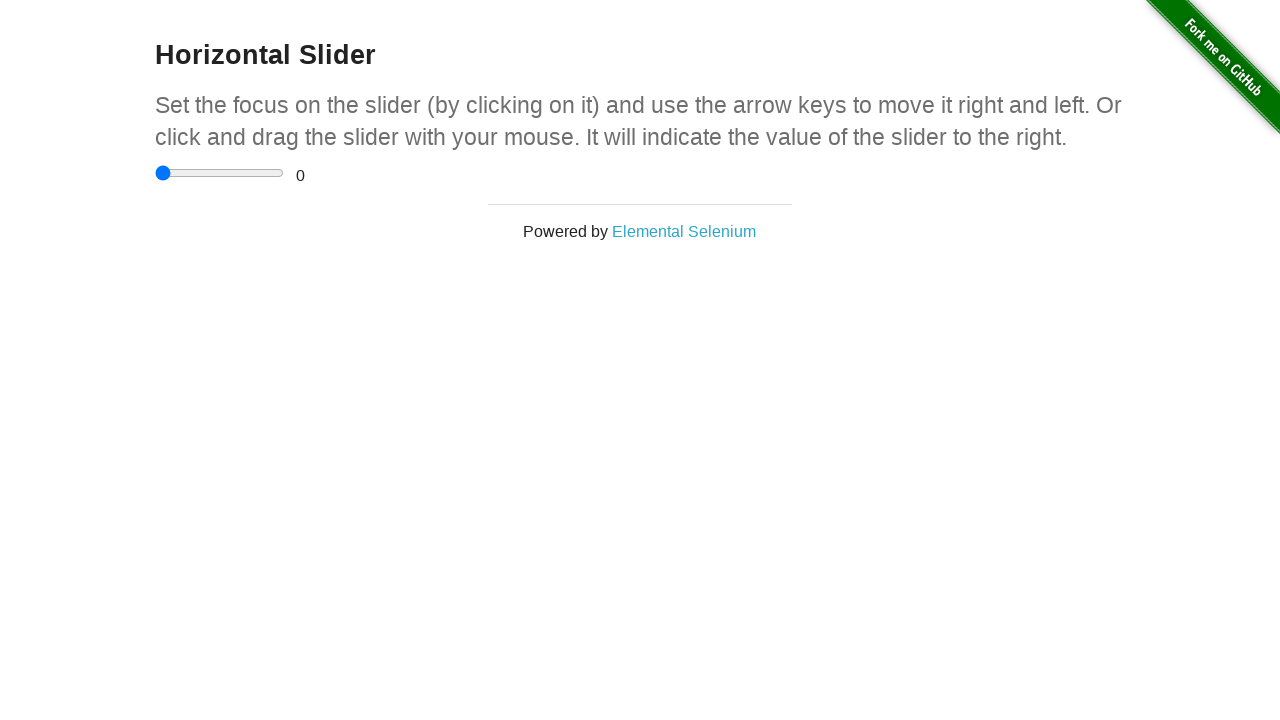

Waited for range input slider to be visible
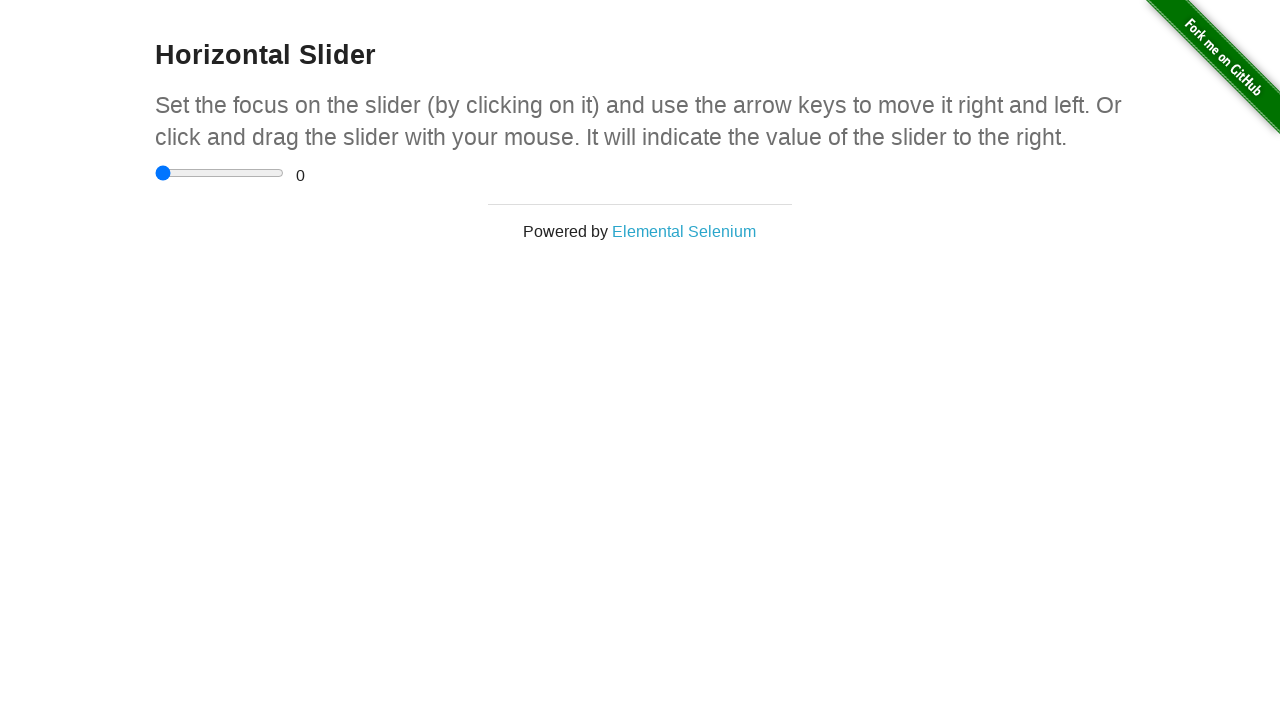

Located the horizontal slider element
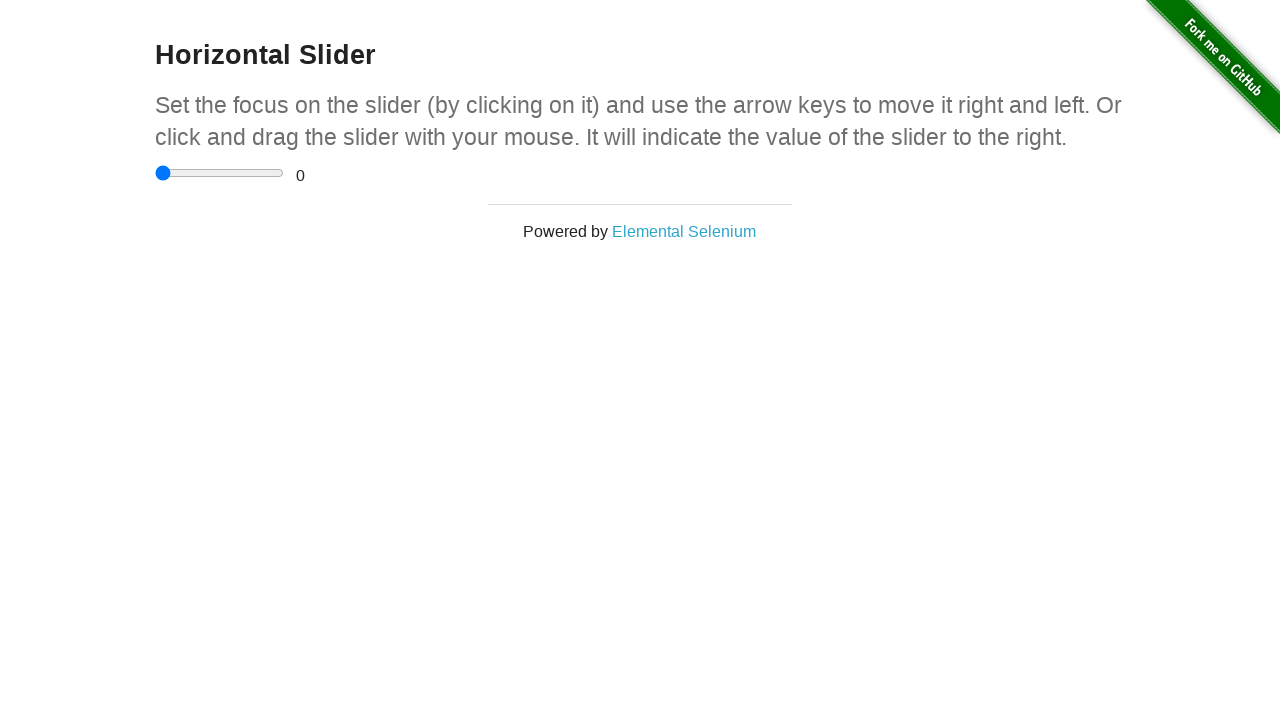

Moved slider to value 3.5 on input[type='range']
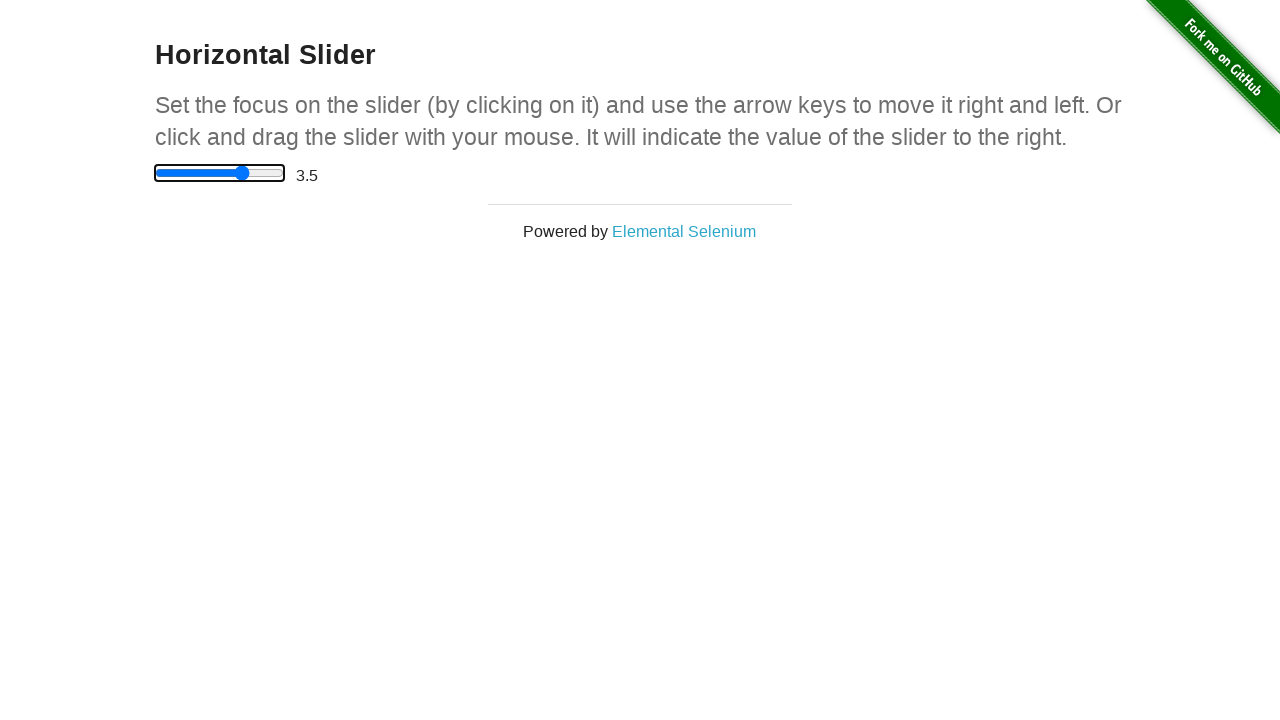

Clicked on the slider element at (220, 173) on input[type='range']
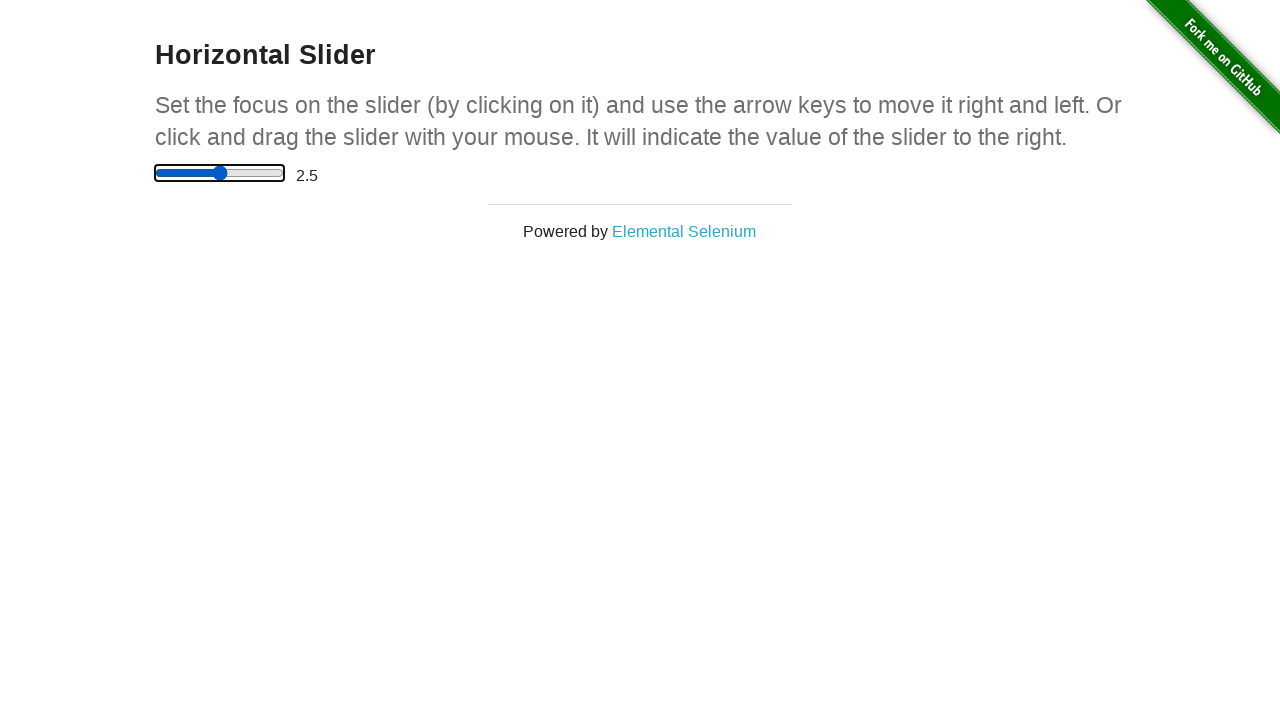

Waited for range value display to update
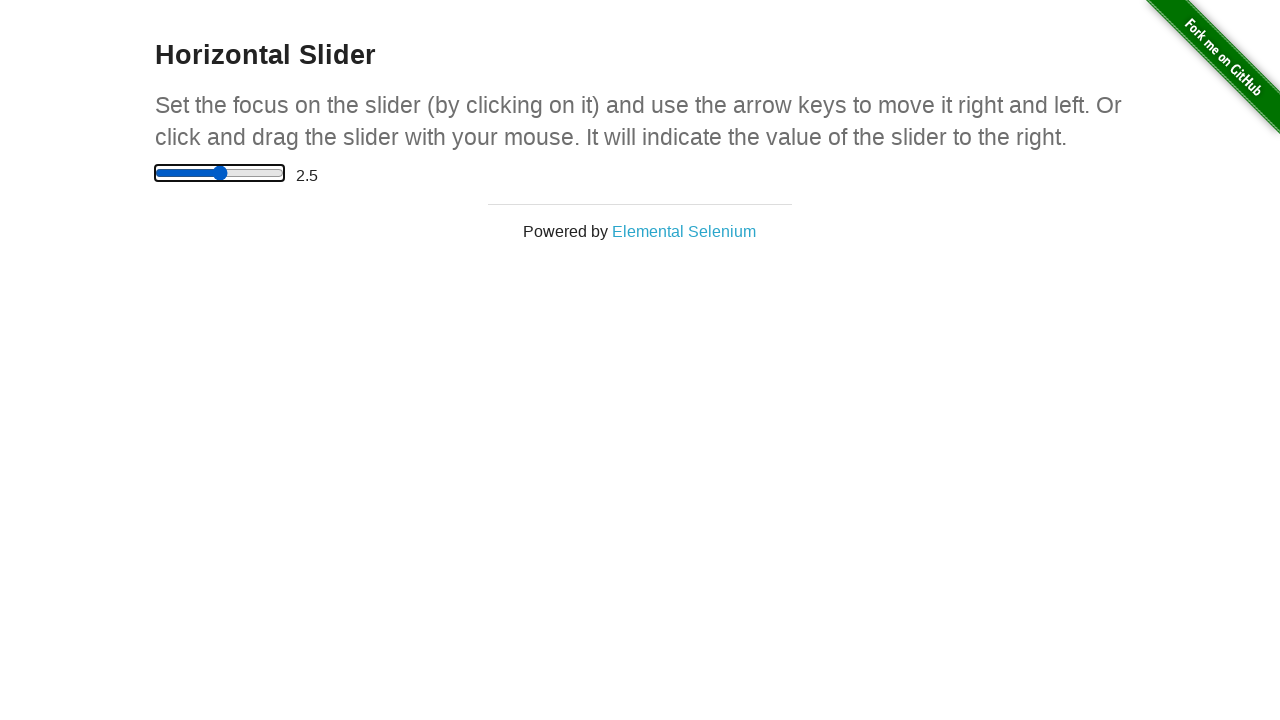

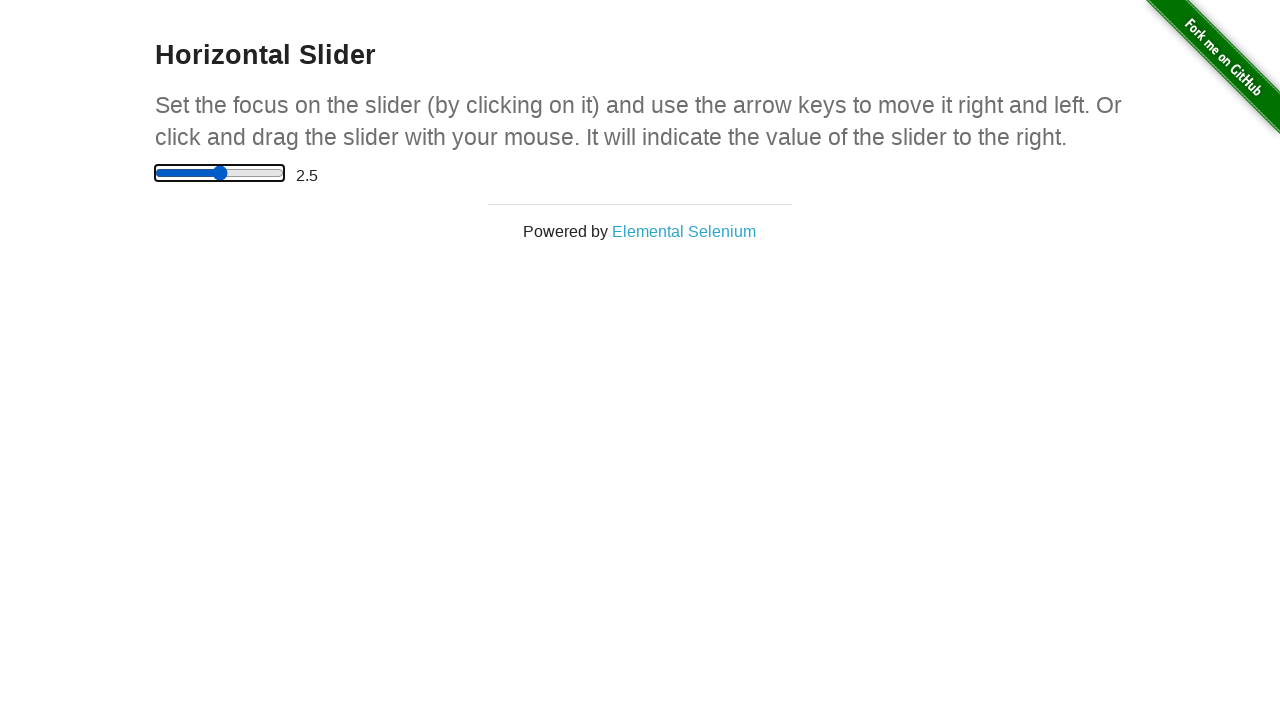